Navigates to Flipkart.com homepage and verifies the page loads by checking the title

Starting URL: https://www.flipkart.com/

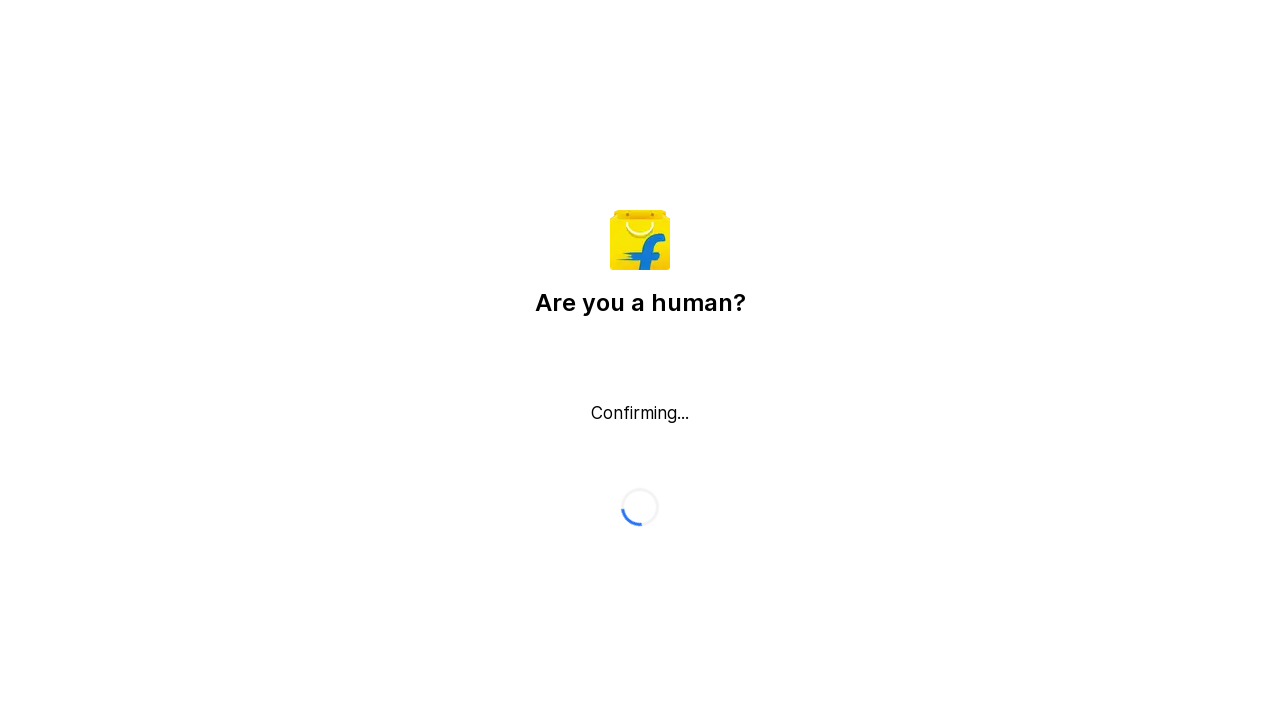

Waited for page DOM content to load
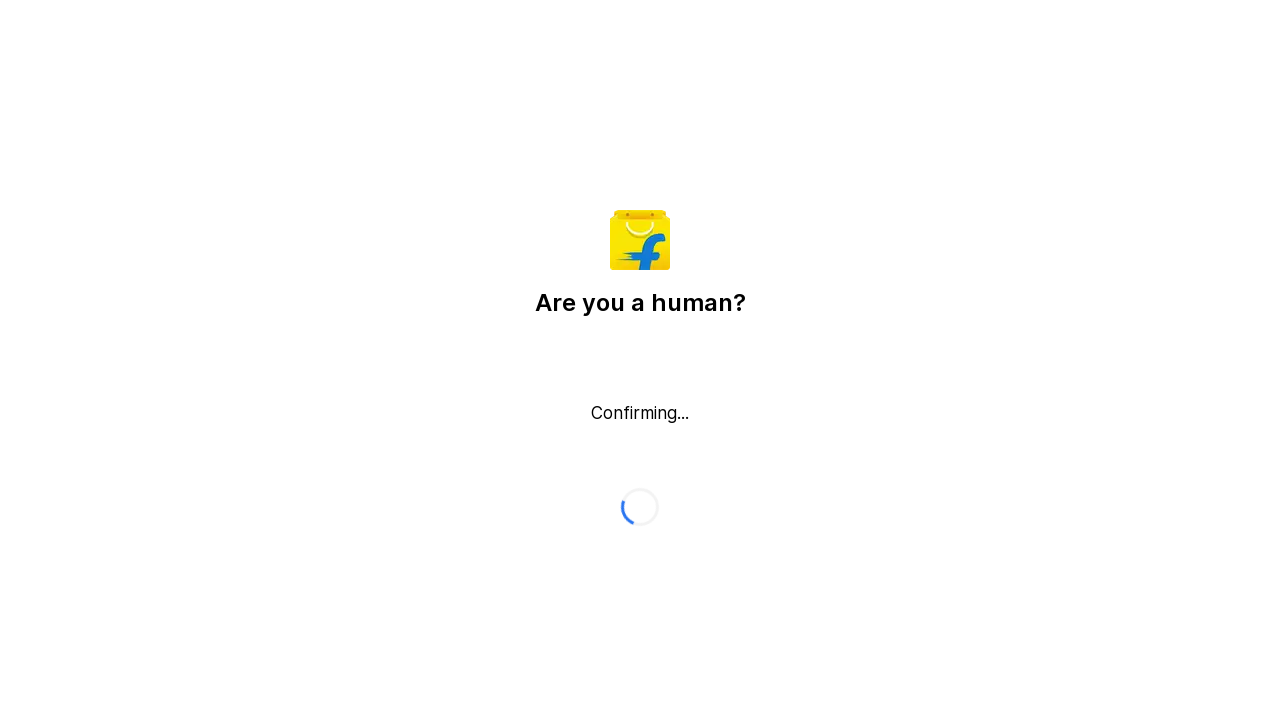

Verified page title is not empty - Flipkart homepage loaded successfully
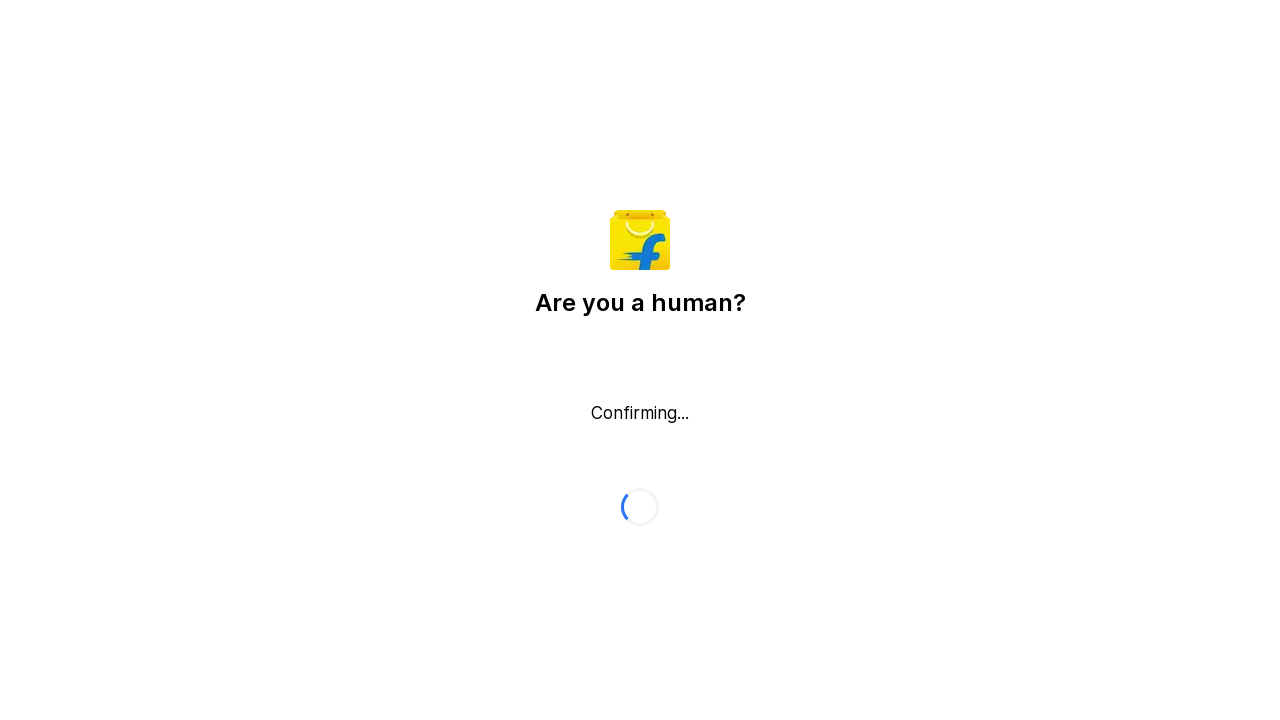

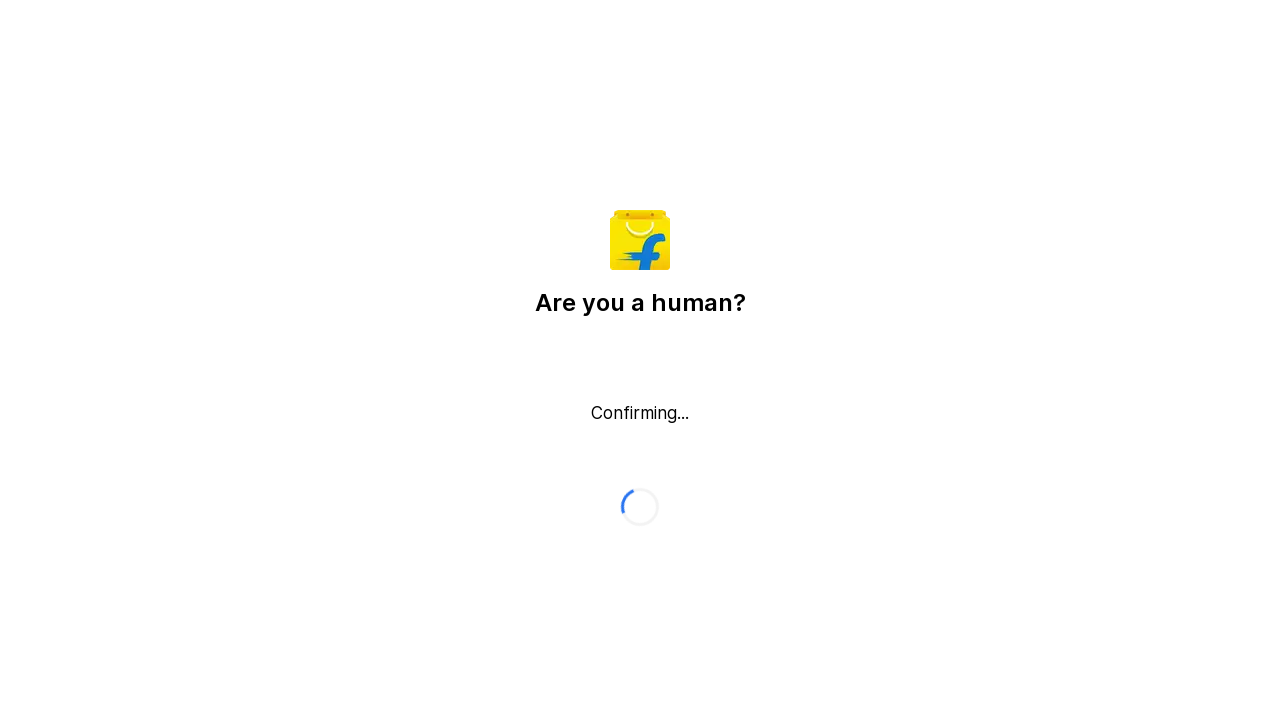